Tests a practice form by filling in personal details including name, email, gender, phone number, date of birth, subjects, hobbies, file upload, address, state/city selection, and submitting the form to verify successful submission.

Starting URL: https://demoqa.com/automation-practice-form

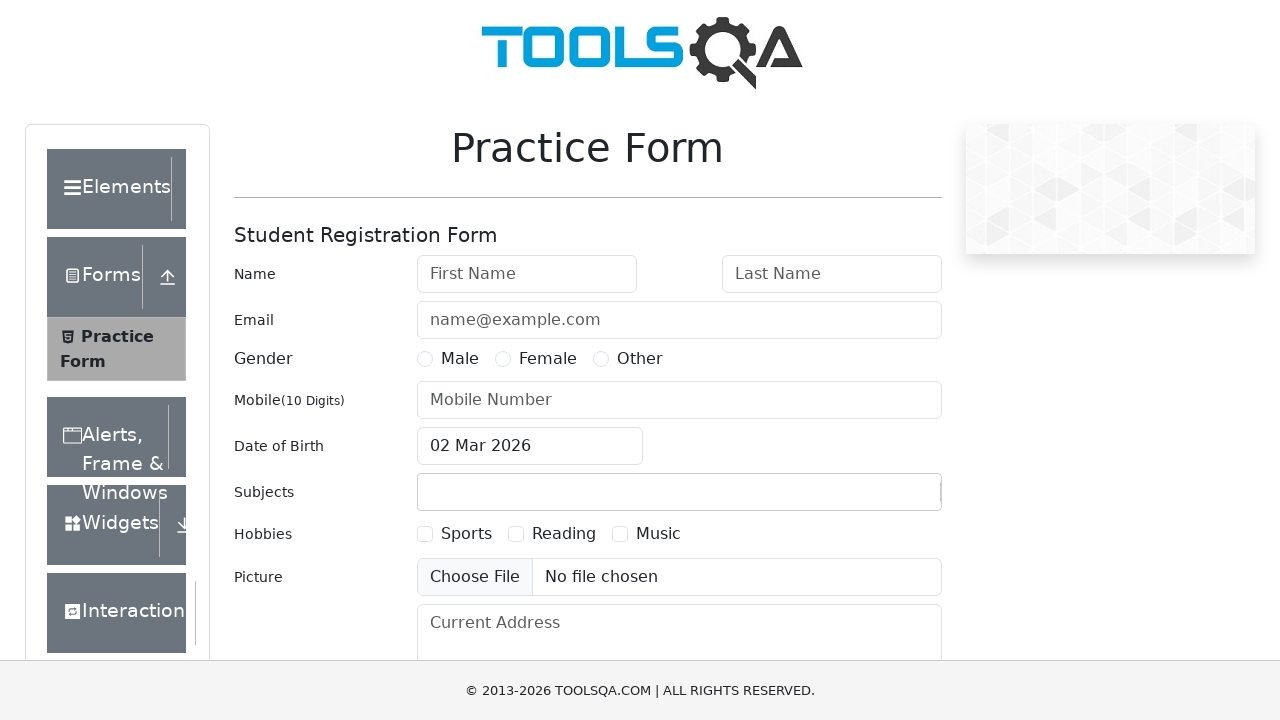

Filled first name field with 'Hieu' on #firstName
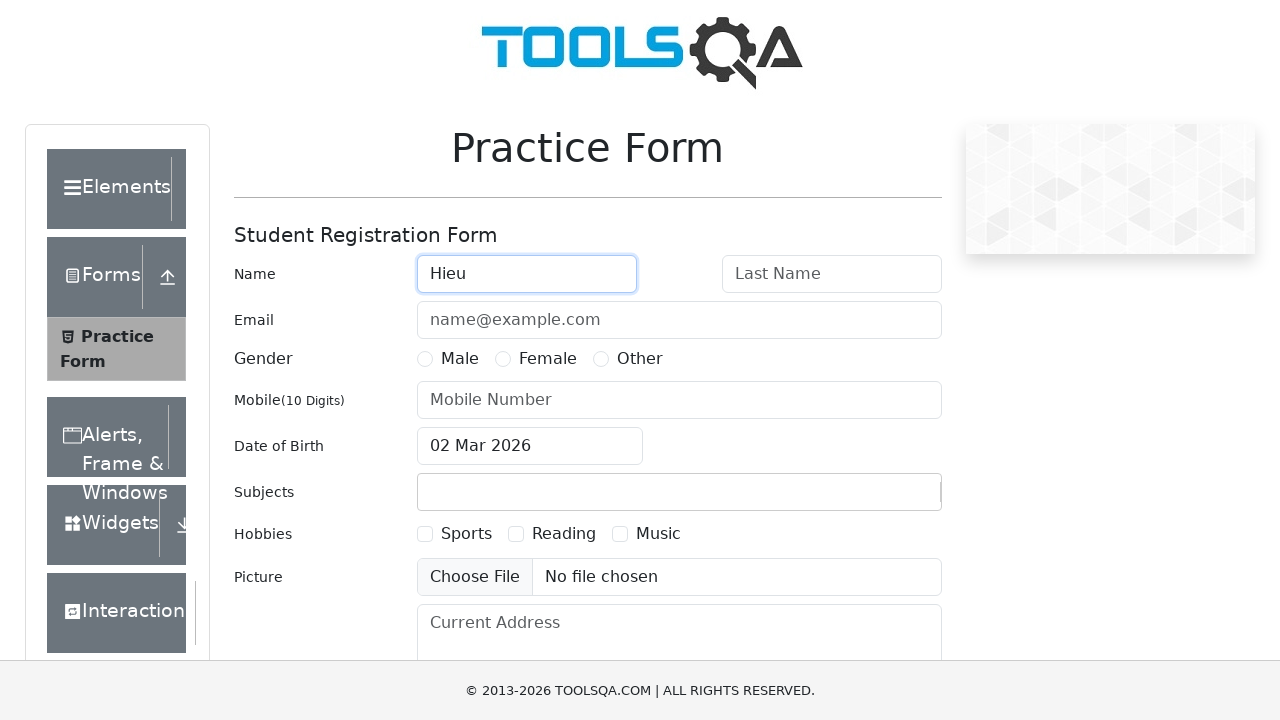

Filled last name field with 'Mino' on #lastName
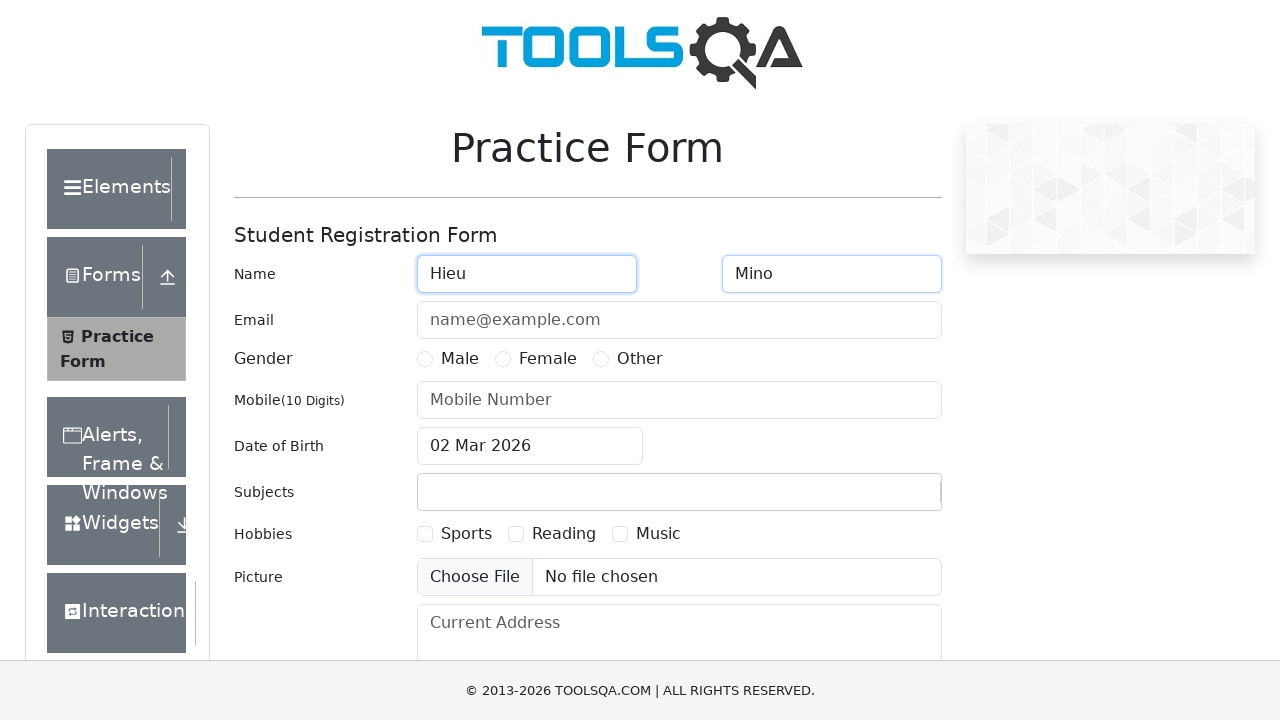

Filled email field with 'hieu99213@donga.com' on #userEmail
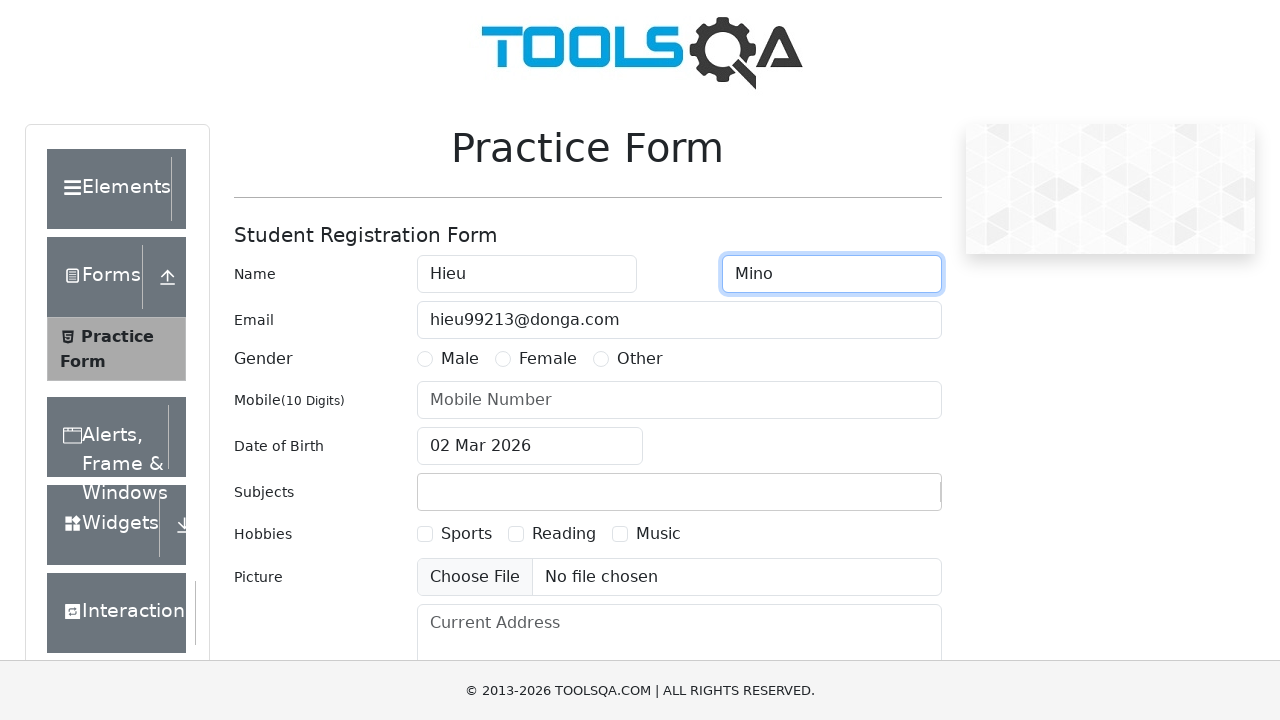

Selected Male gender option at (460, 359) on xpath=//label[@for='gender-radio-1']
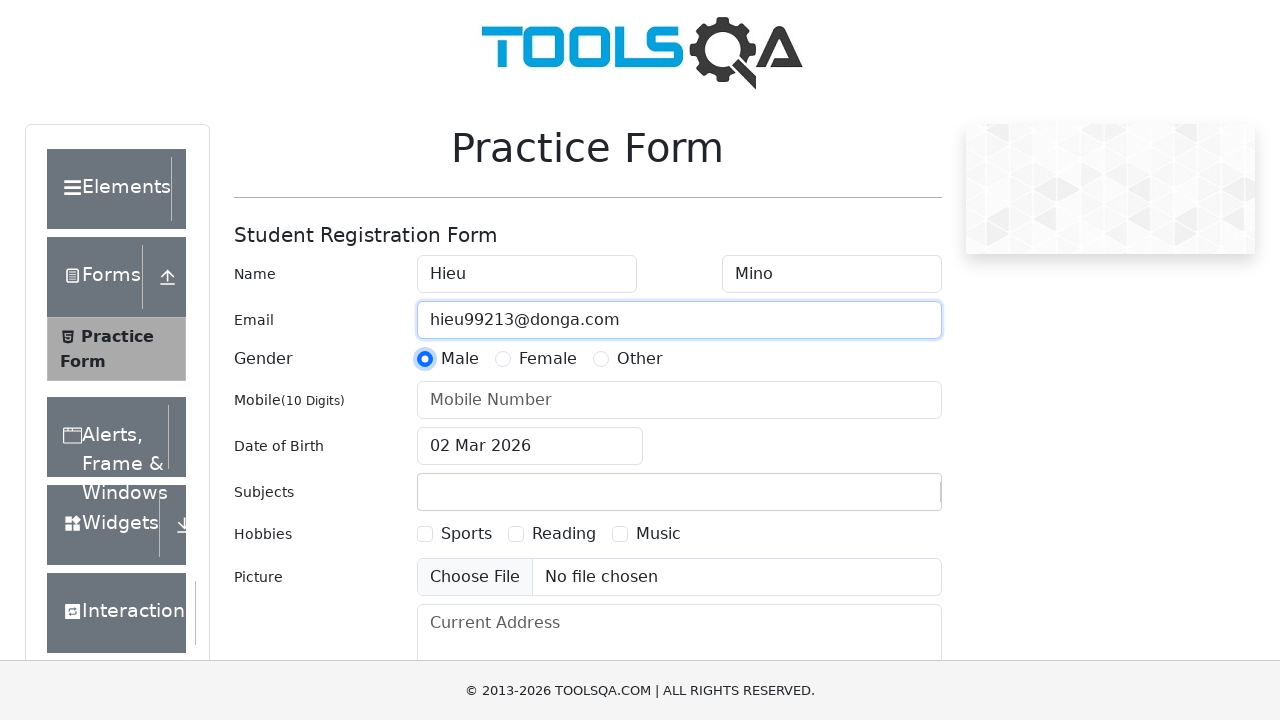

Filled phone number field with '0123456789' on #userNumber
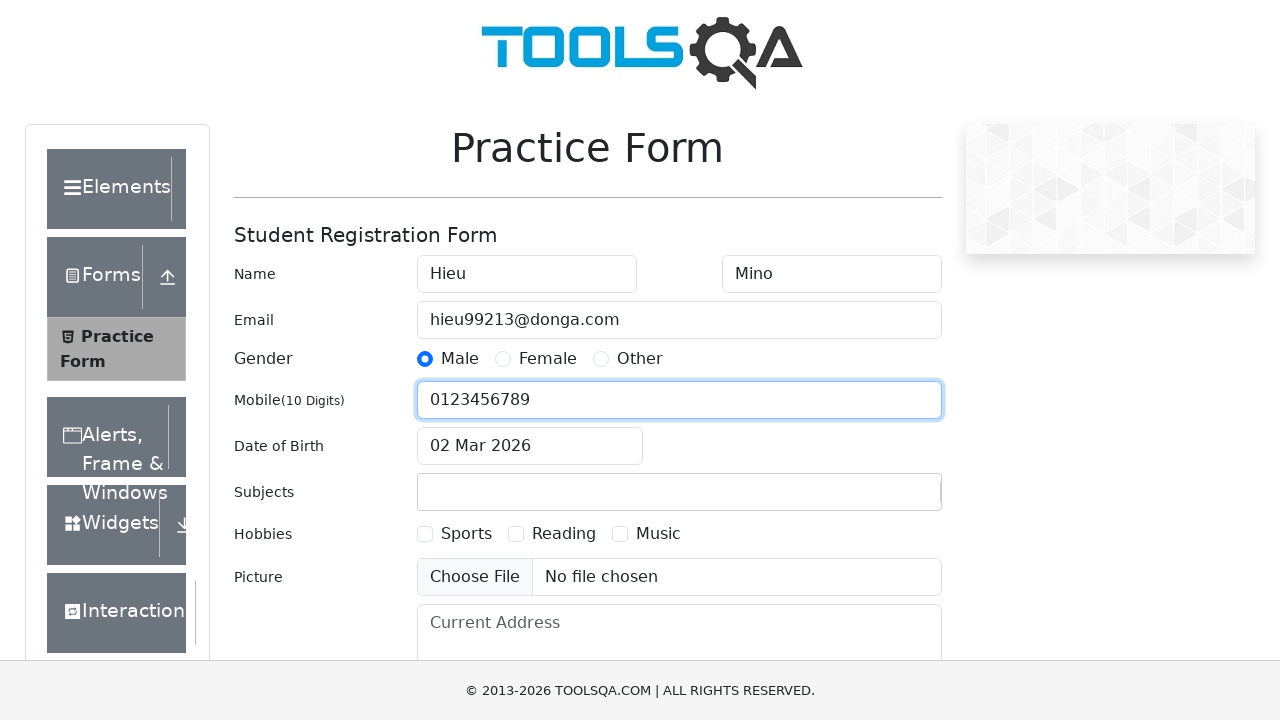

Set date of birth to '20 Jan 2003' using JavaScript
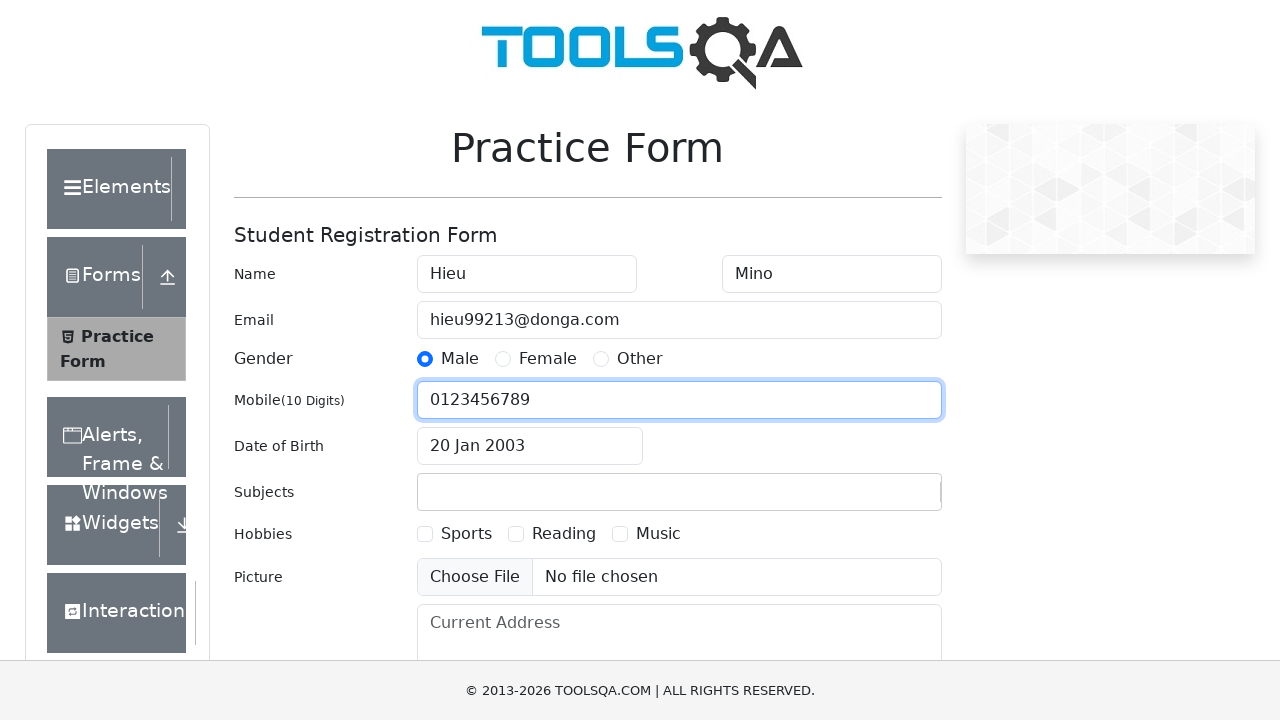

Filled subjects field with 'Maths' on #subjectsInput
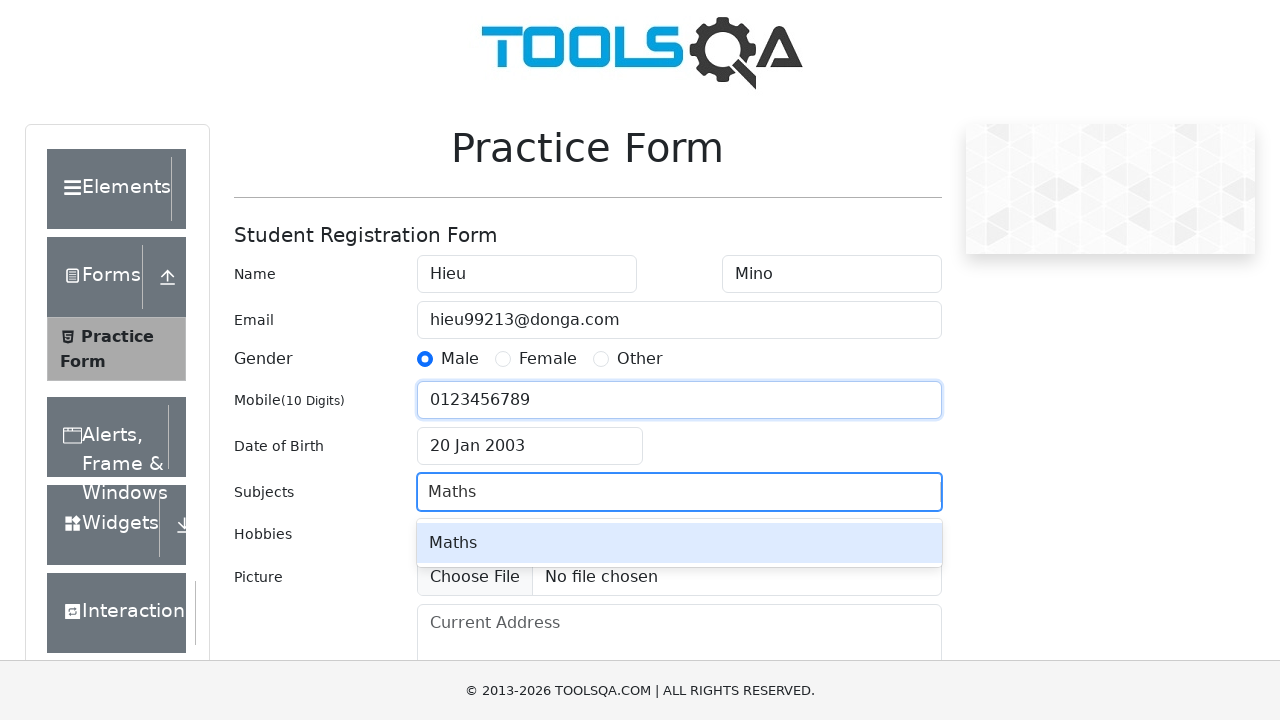

Pressed Enter to confirm Maths subject on #subjectsInput
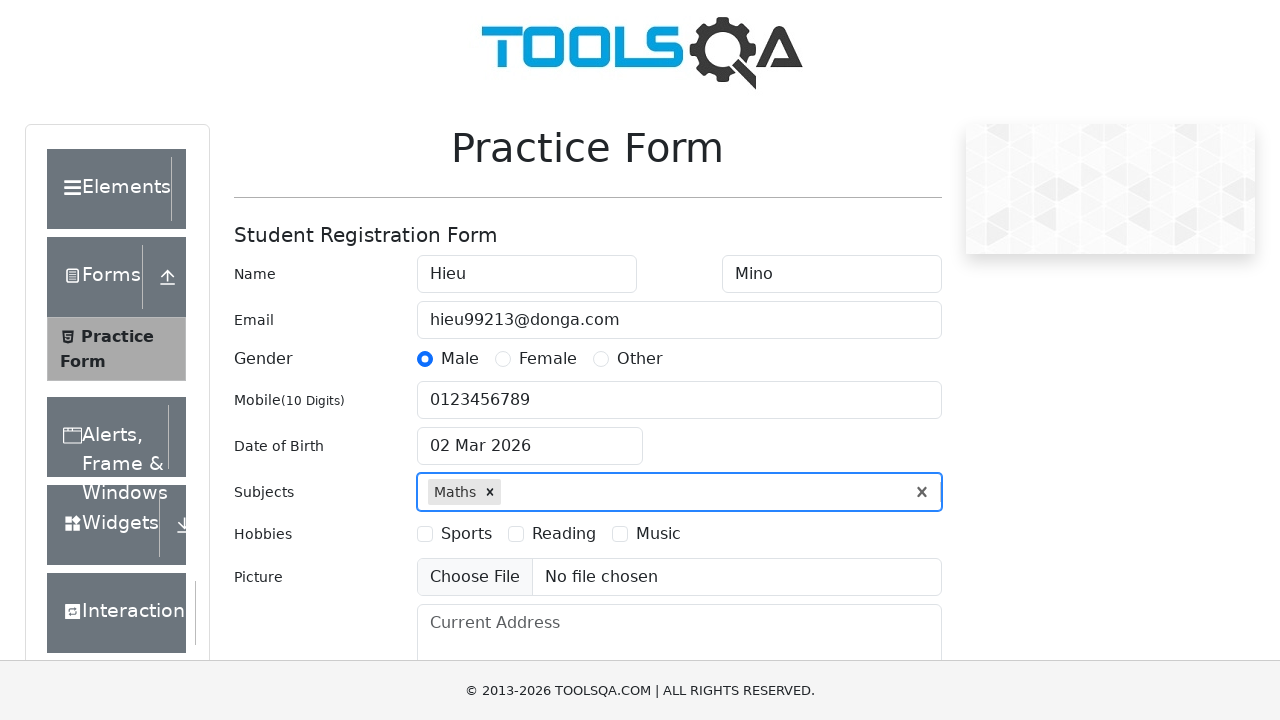

Selected Sports hobby checkbox at (466, 534) on xpath=//label[@for='hobbies-checkbox-1']
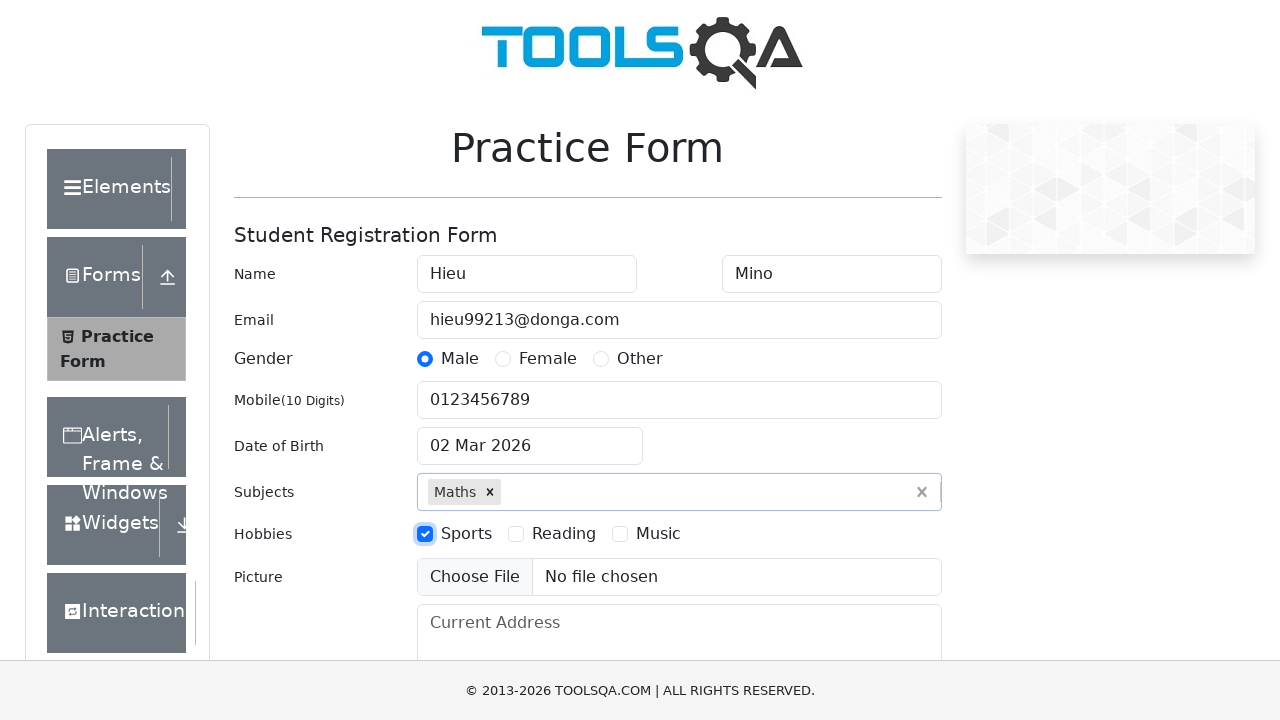

Filled current address with '123 Main Street' on #currentAddress
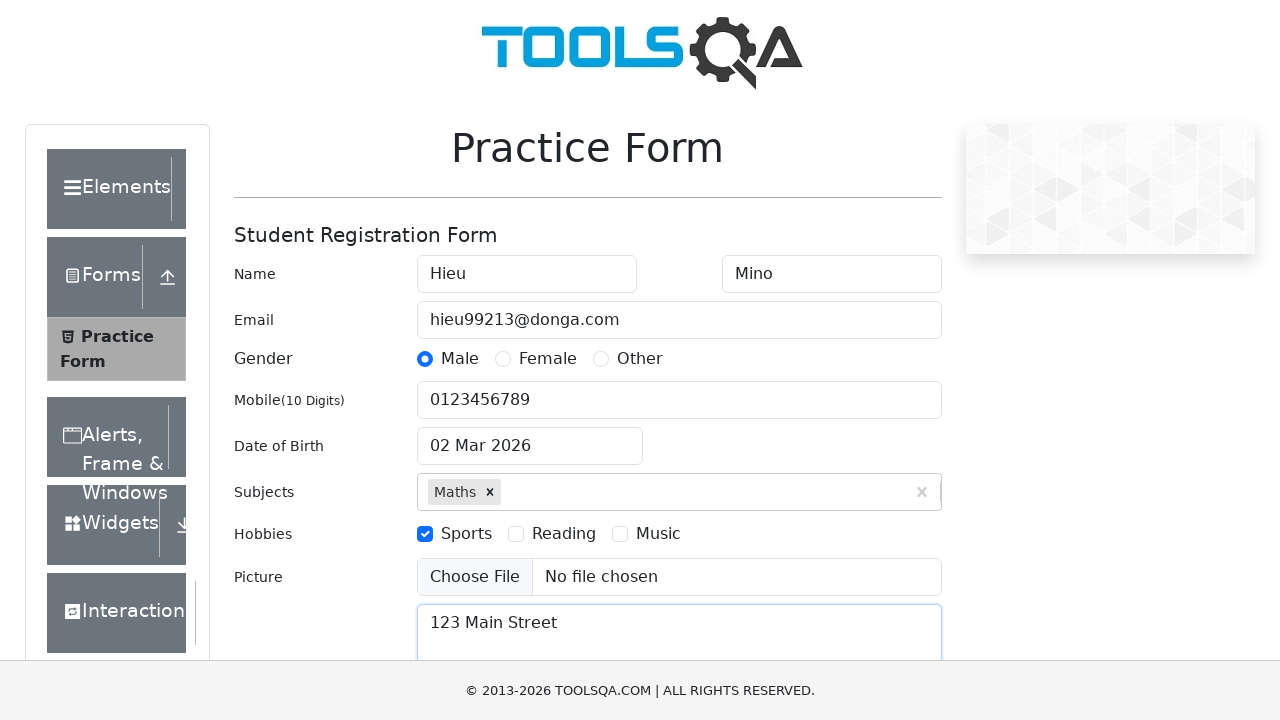

Scrolled to bottom of page
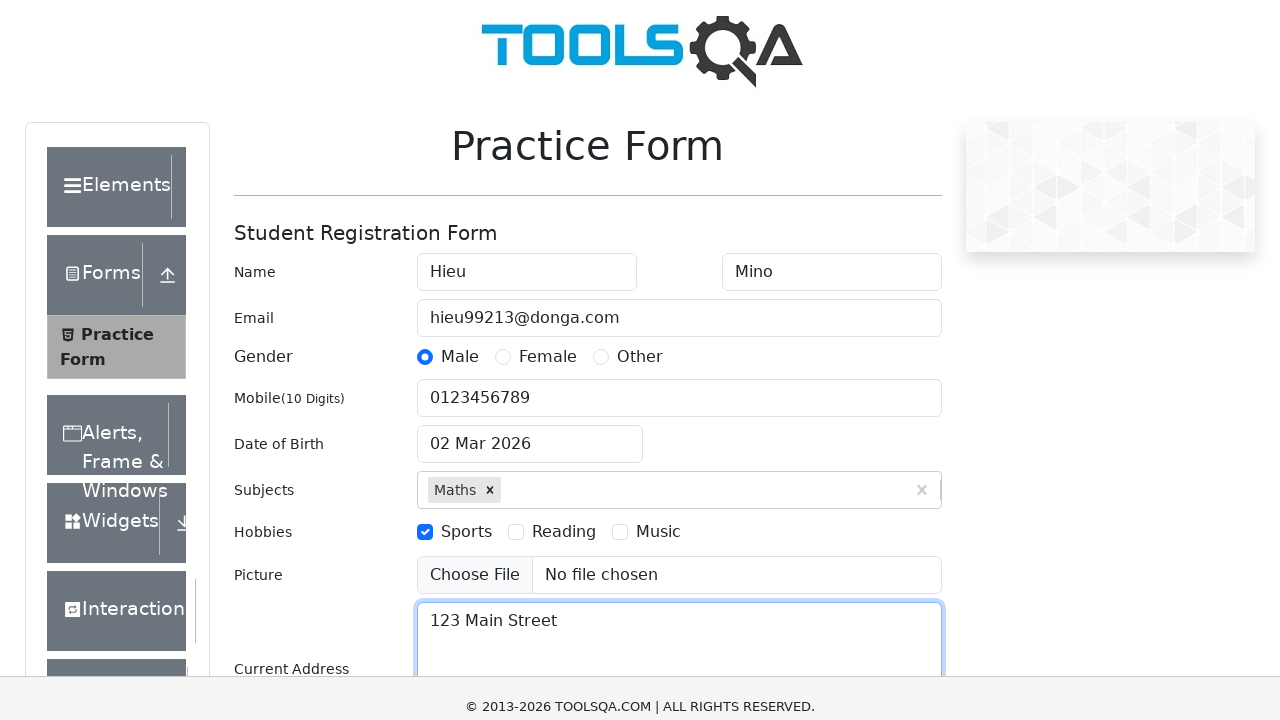

Filled state selection field with 'NCR' on #react-select-3-input
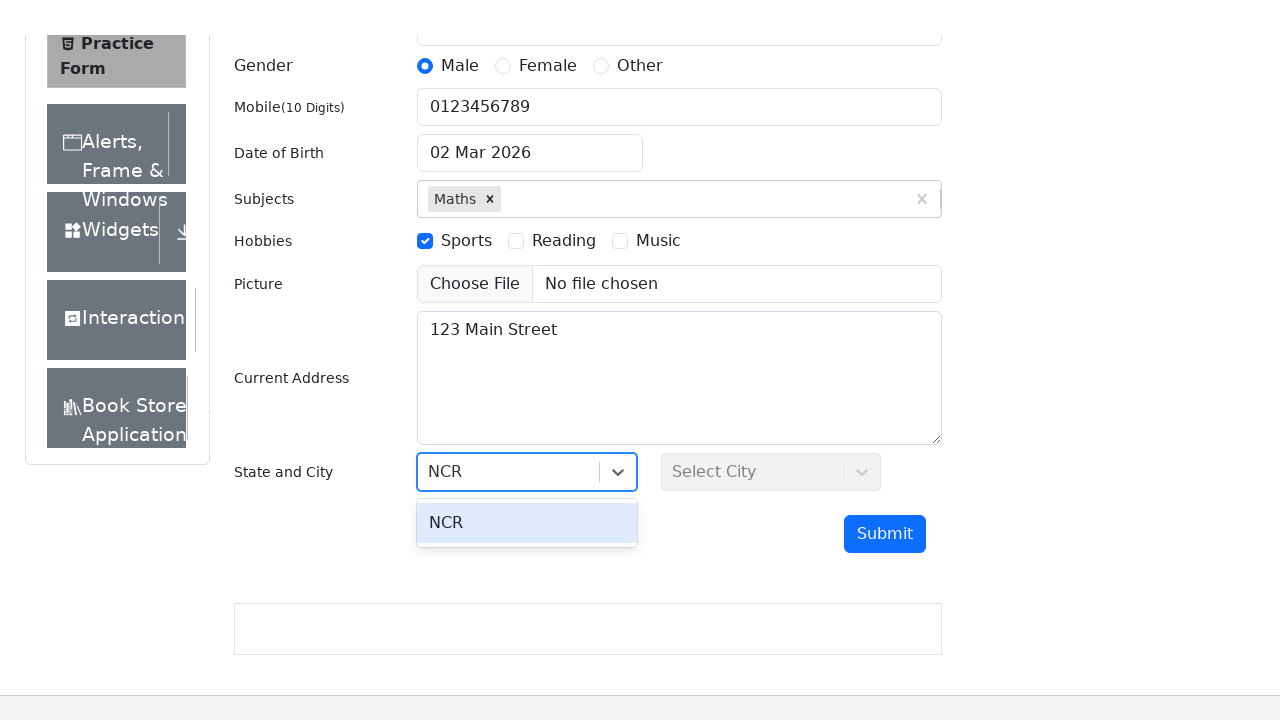

Pressed Enter to confirm NCR state selection on #react-select-3-input
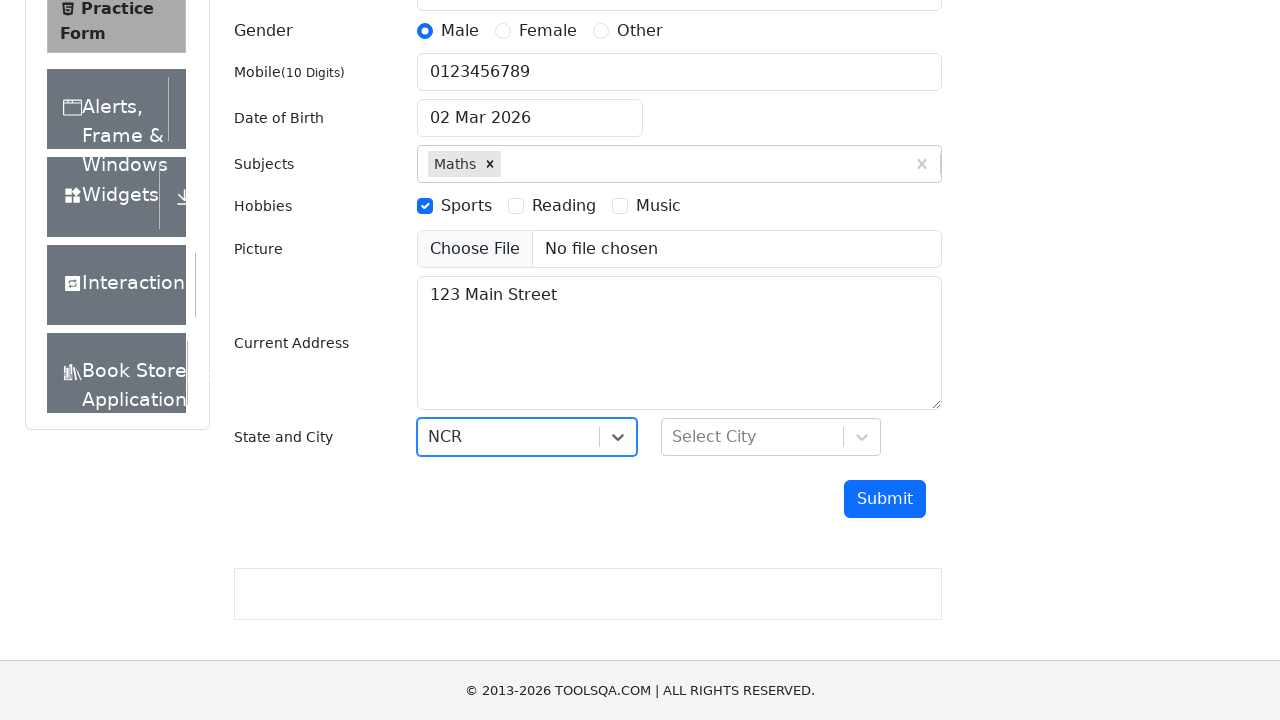

Waited 1 second for state selection to process
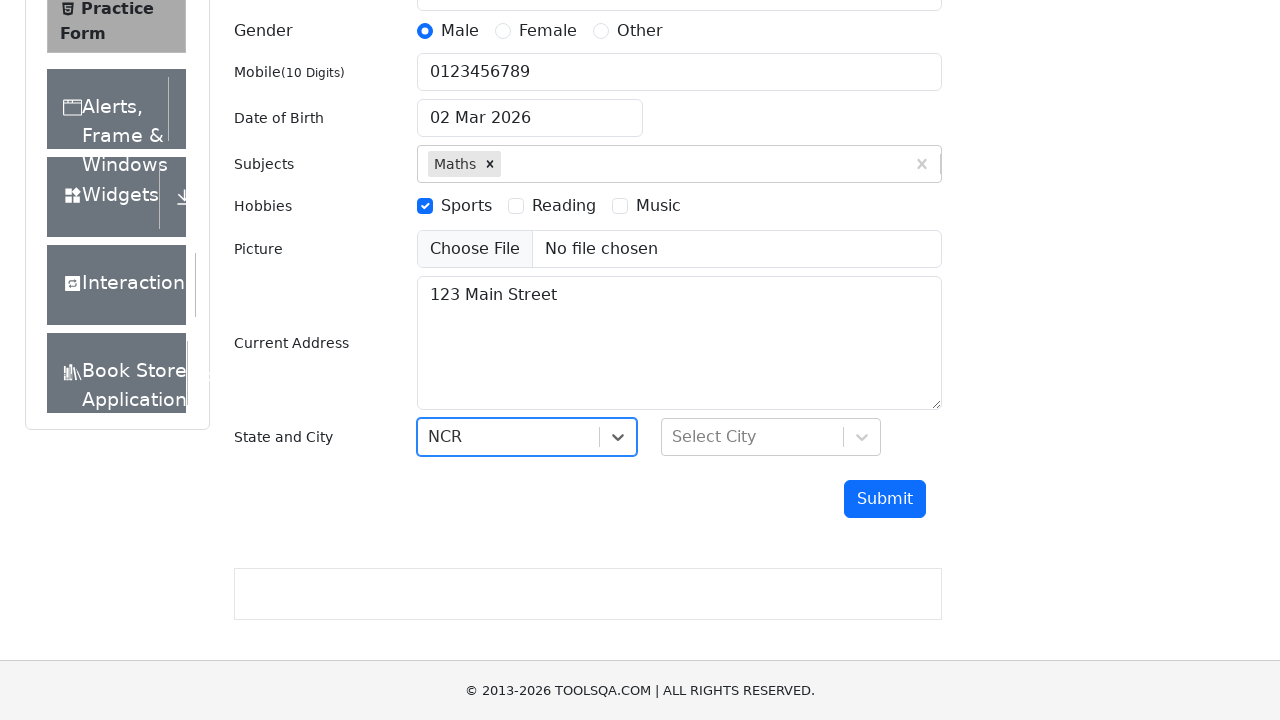

Filled city selection field with 'Delhi' on #react-select-4-input
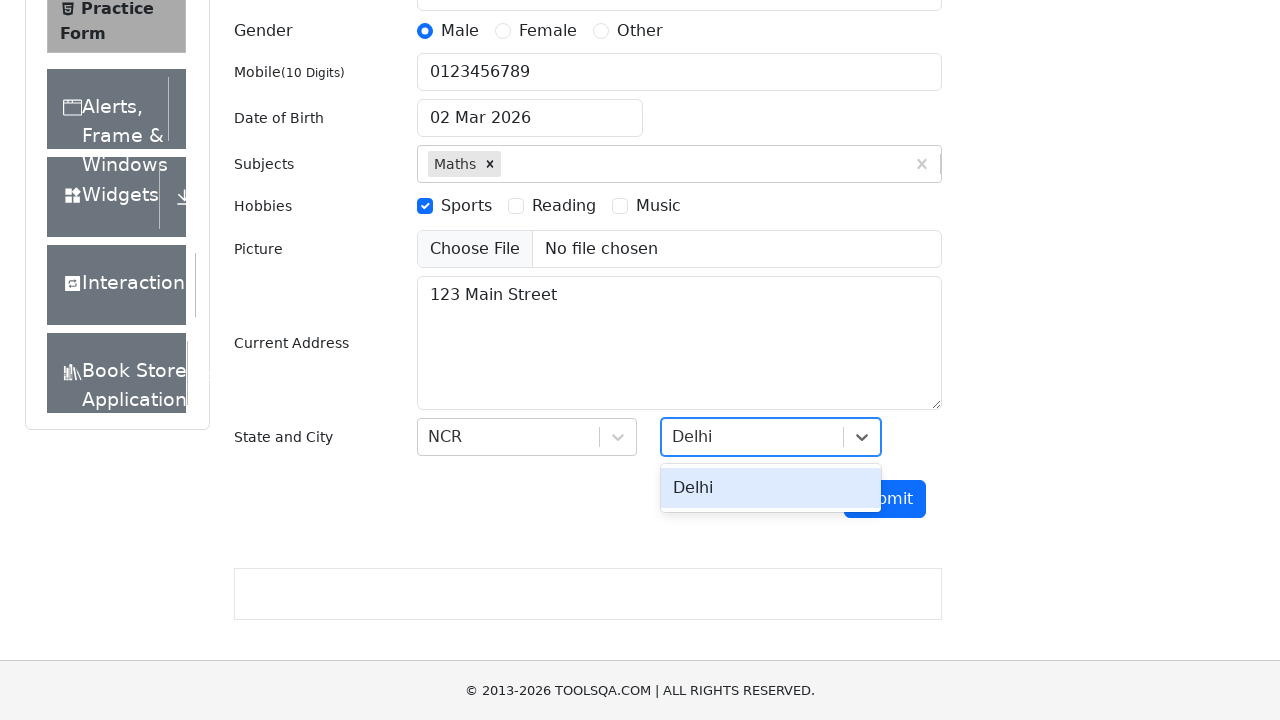

Pressed Enter to confirm Delhi city selection on #react-select-4-input
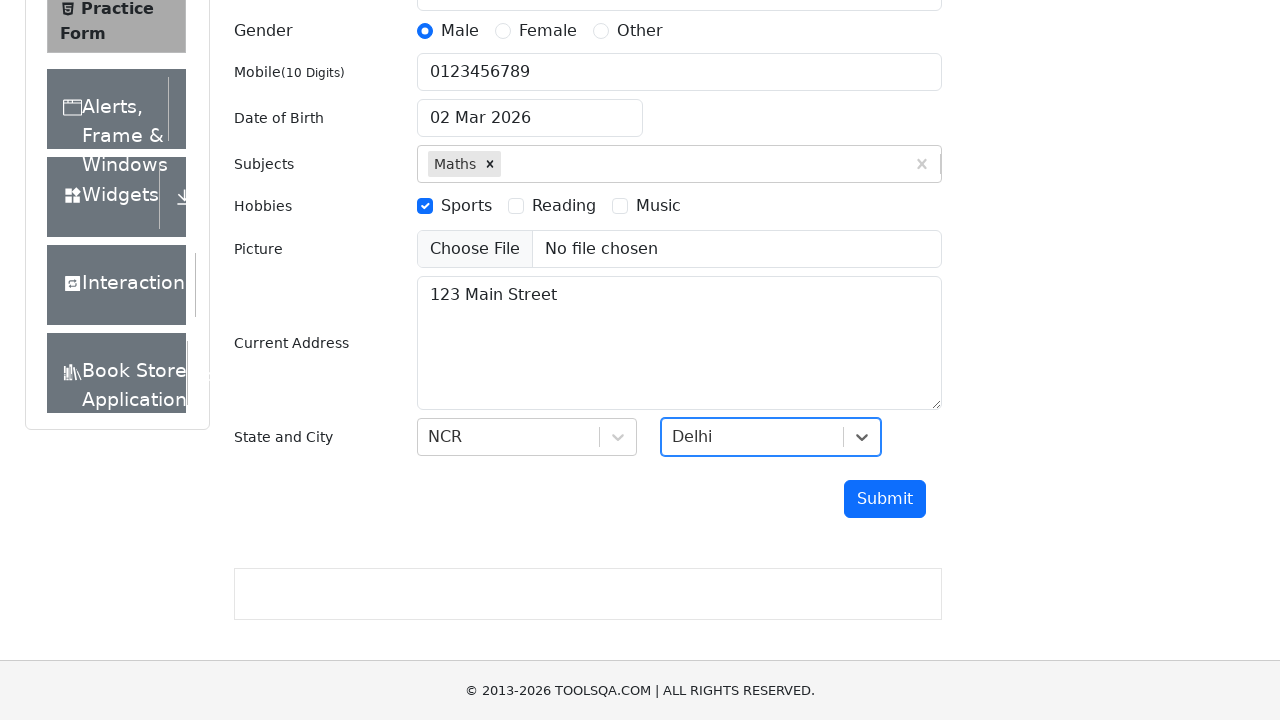

Clicked submit button to submit the form at (885, 499) on #submit
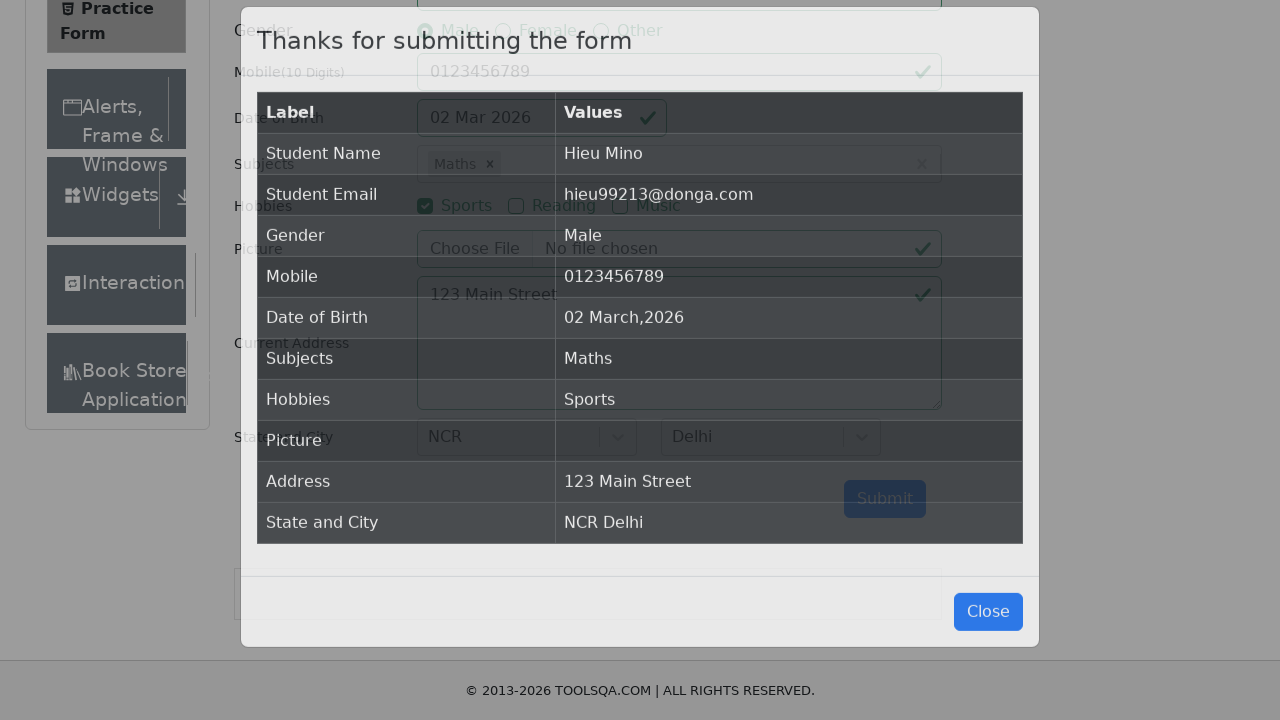

Submission confirmation modal appeared
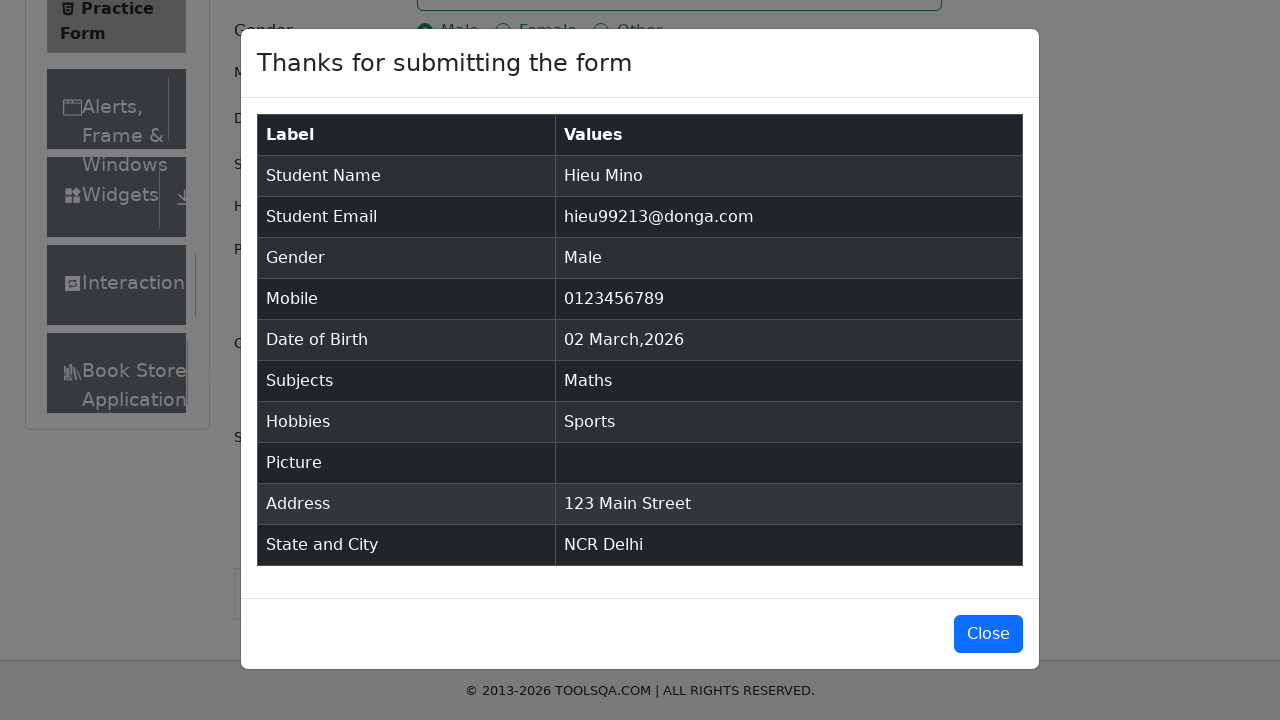

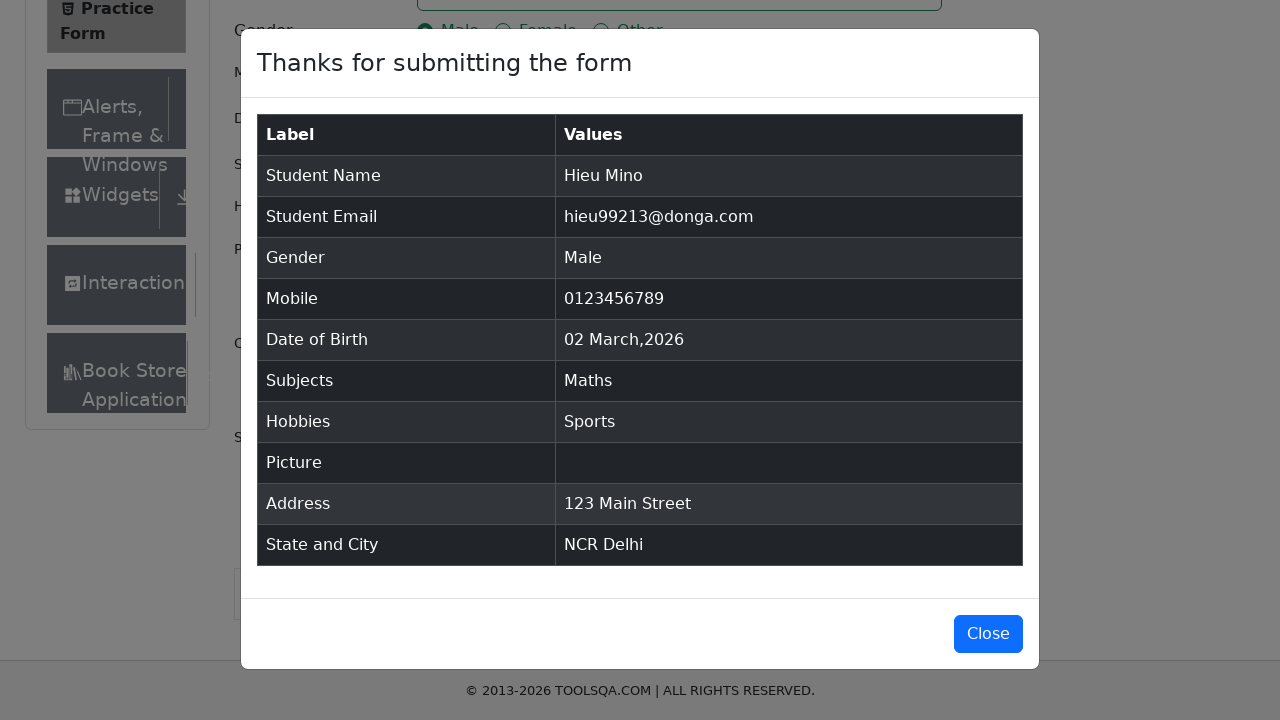